Tests button click functionality on a practice page by clicking "Button 1" and verifying the expected result text is displayed

Starting URL: http://practice.cydeo.com/multiple_buttons

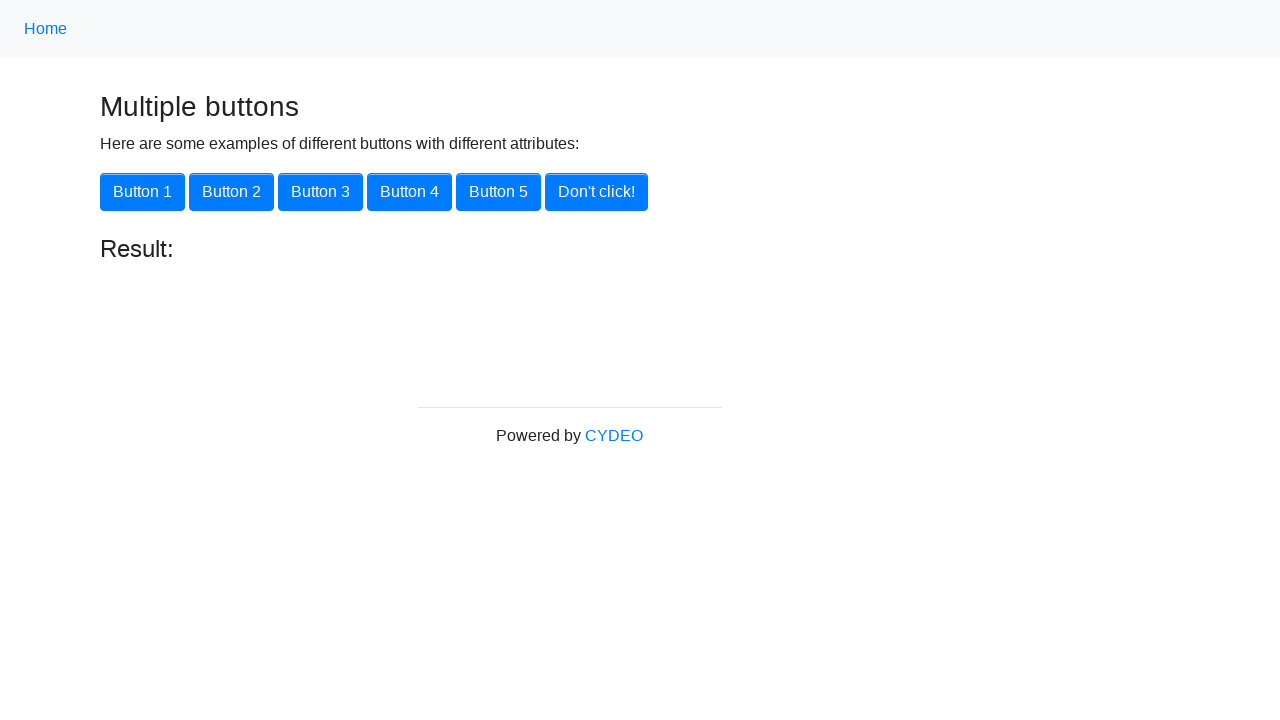

Clicked on Button 1 using XPath locator at (142, 192) on xpath=//button[.='Button 1']
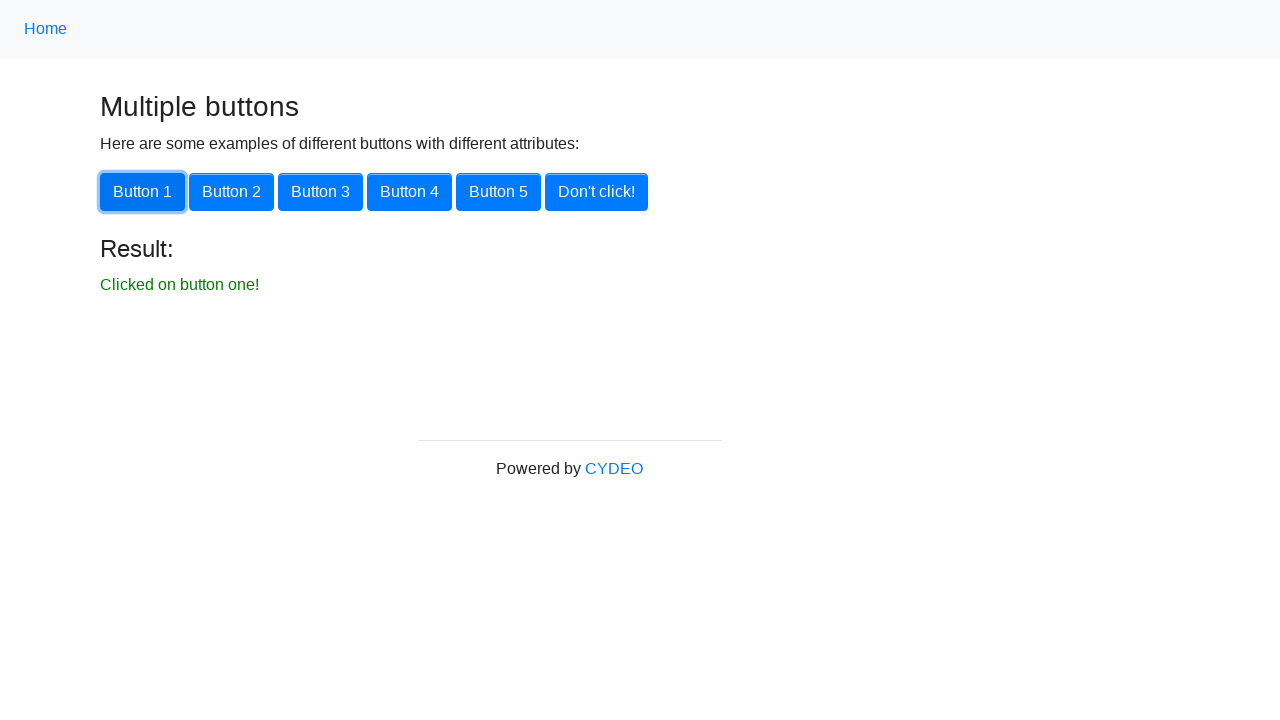

Located result element with XPath
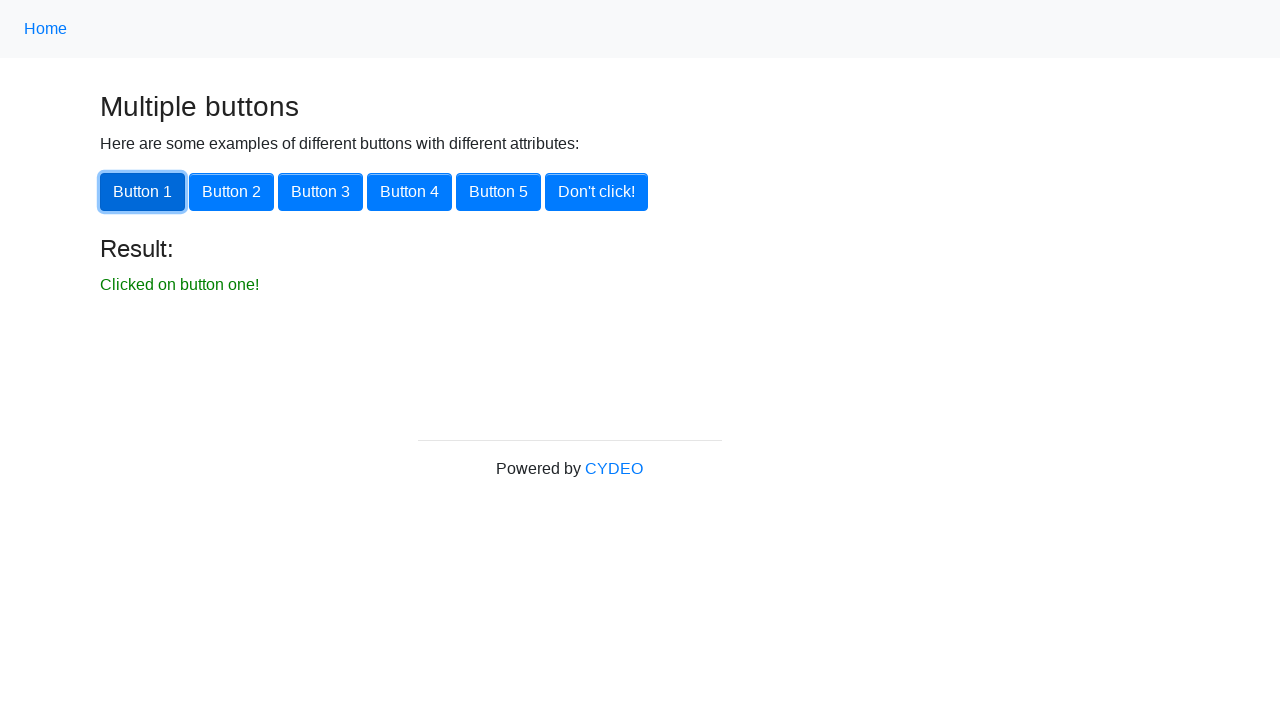

Waited for result element to appear
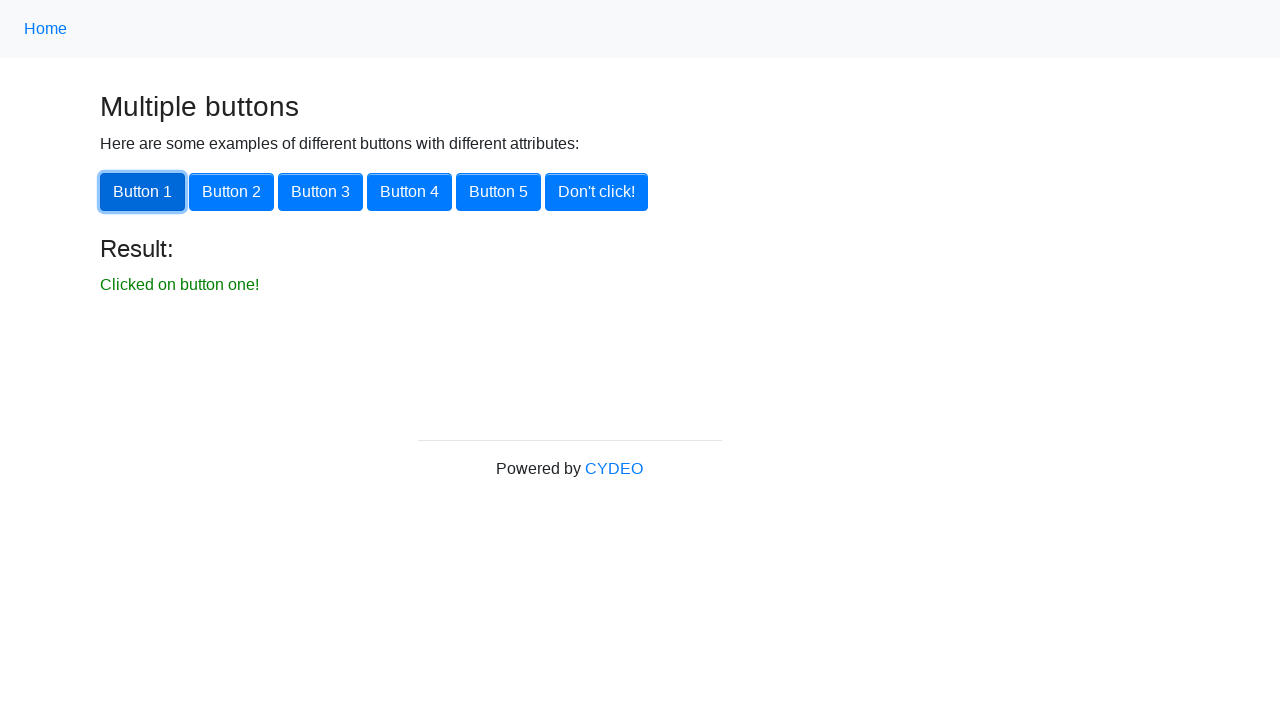

Verified result text matches expected value: 'Clicked on button one!'
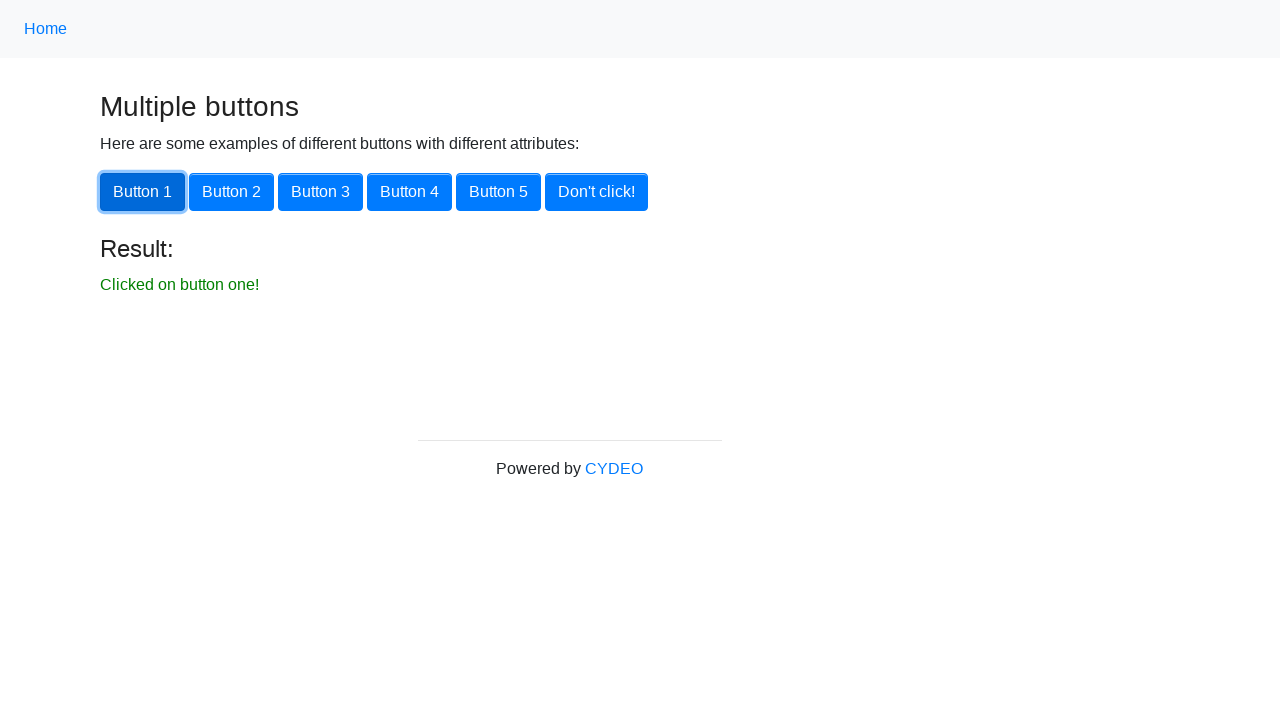

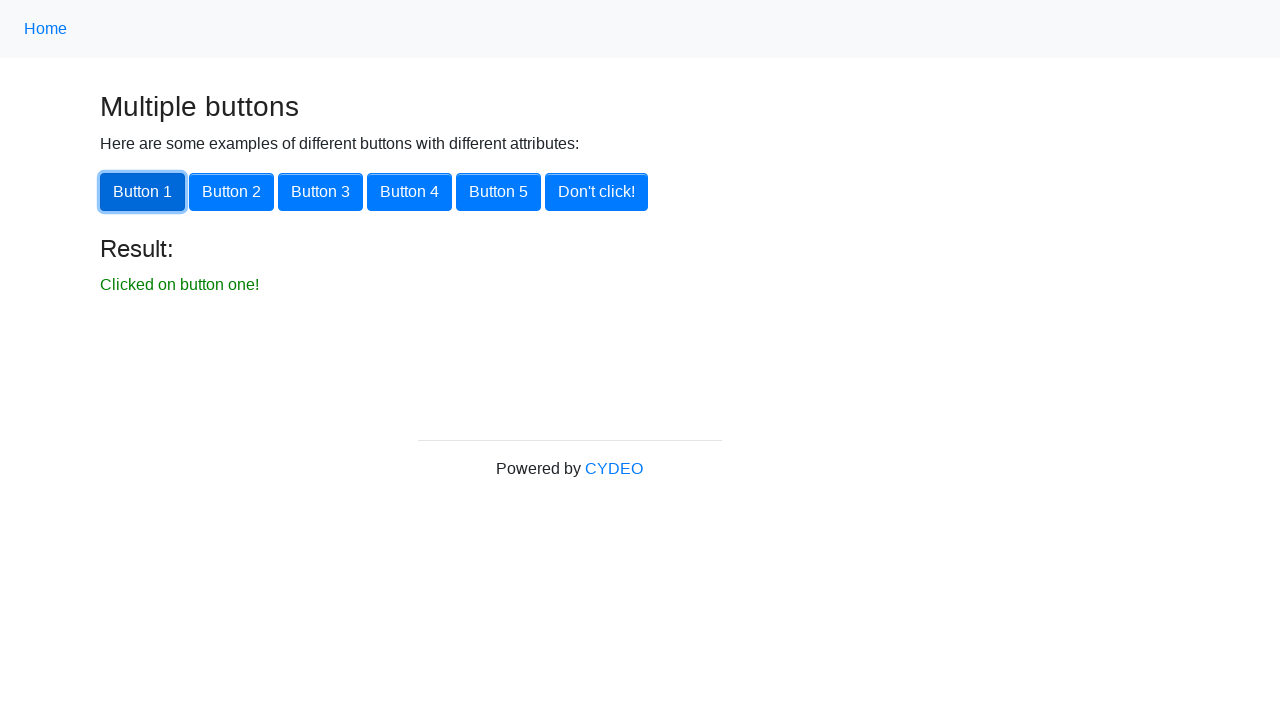